Tests that the flight search form prevents selecting the same city for both origin and destination by filling Istanbul in both fields and verifying they have different values

Starting URL: https://flights-app.pages.dev/

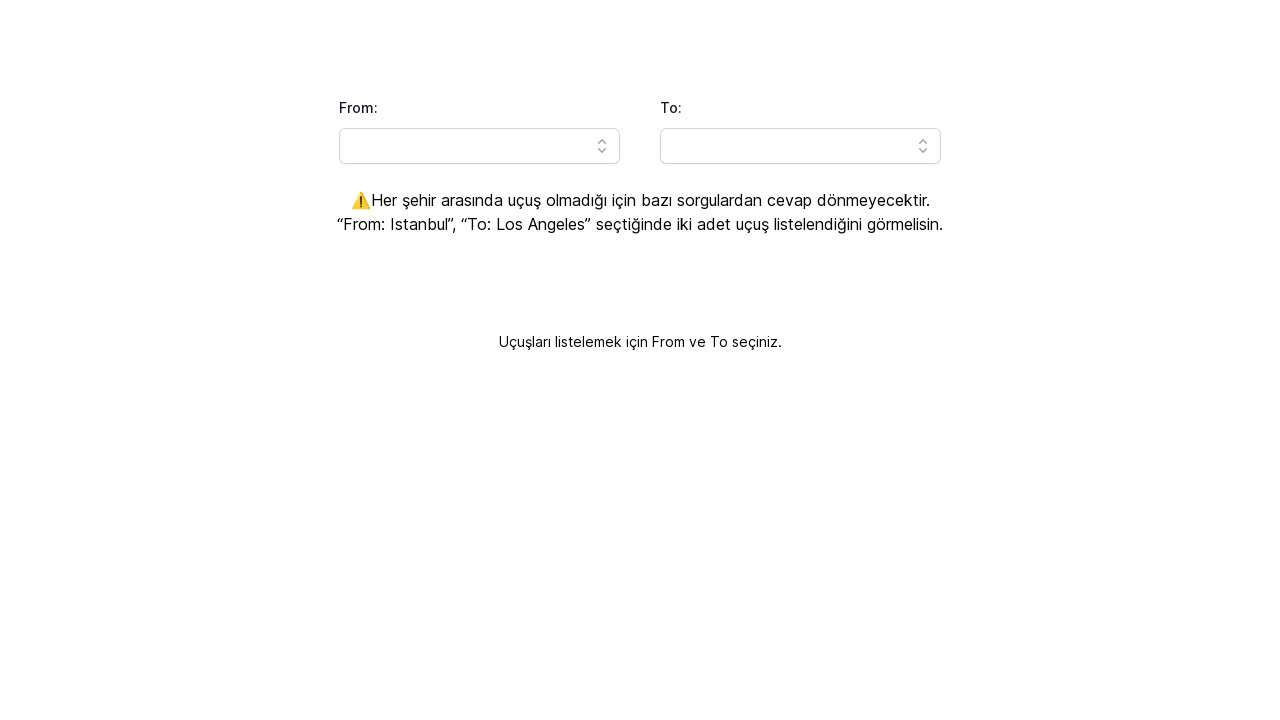

Filled origin city field with 'Istanbul' on [id="headlessui-combobox-input-:Rq9lla:"]
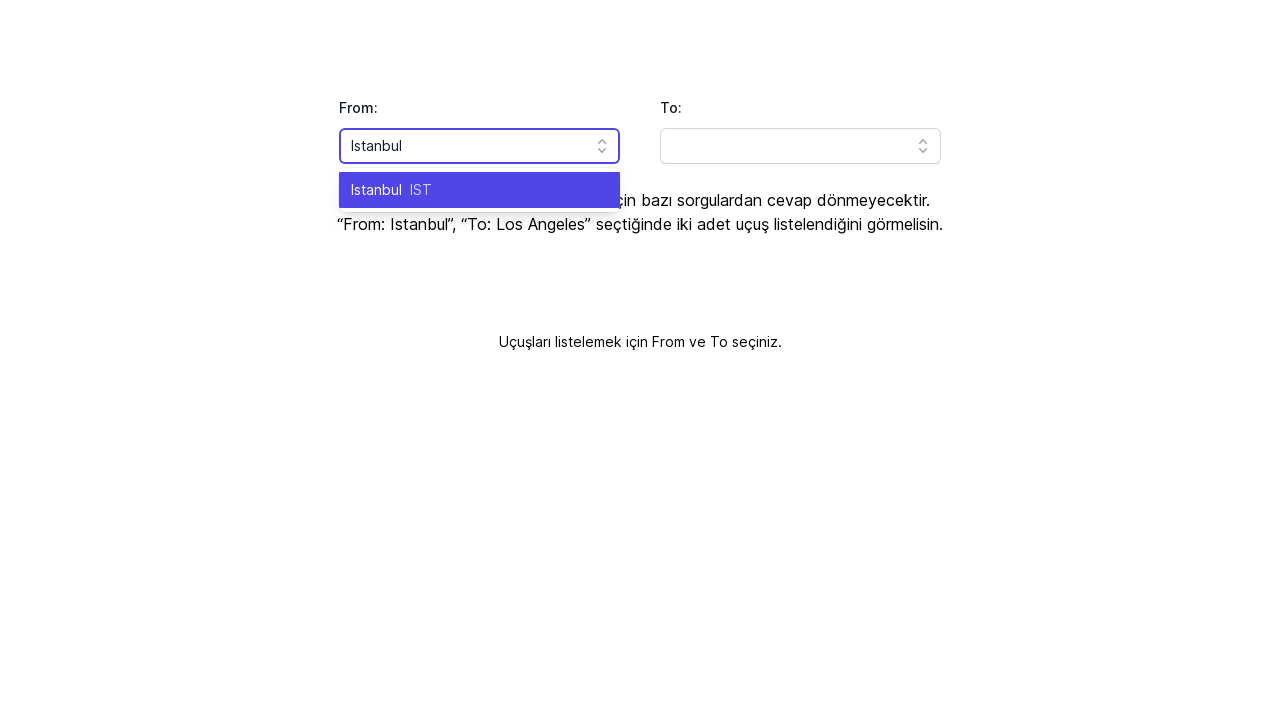

Selected Istanbul from origin city dropdown at (376, 190) on text=Istanbul
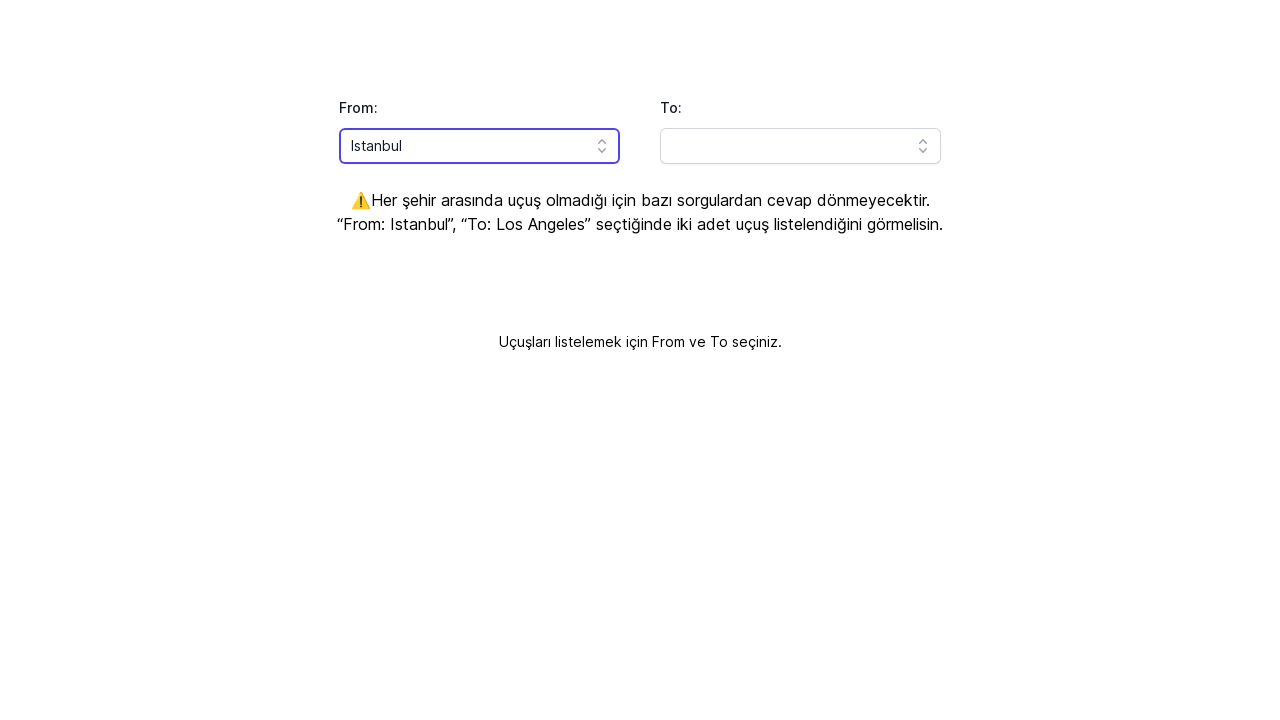

Filled destination city field with 'Istanbul' on [id="headlessui-combobox-input-:Rqhlla:"]
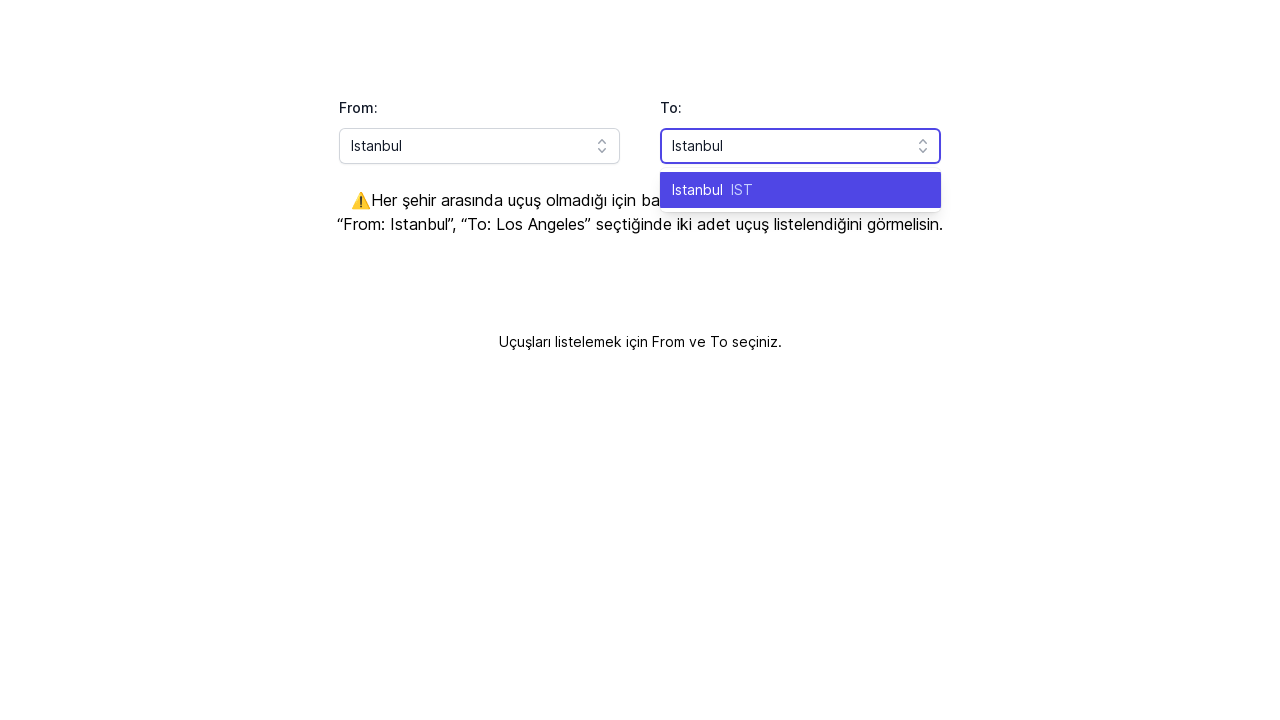

Selected Istanbul from destination city dropdown at (698, 190) on text=Istanbul
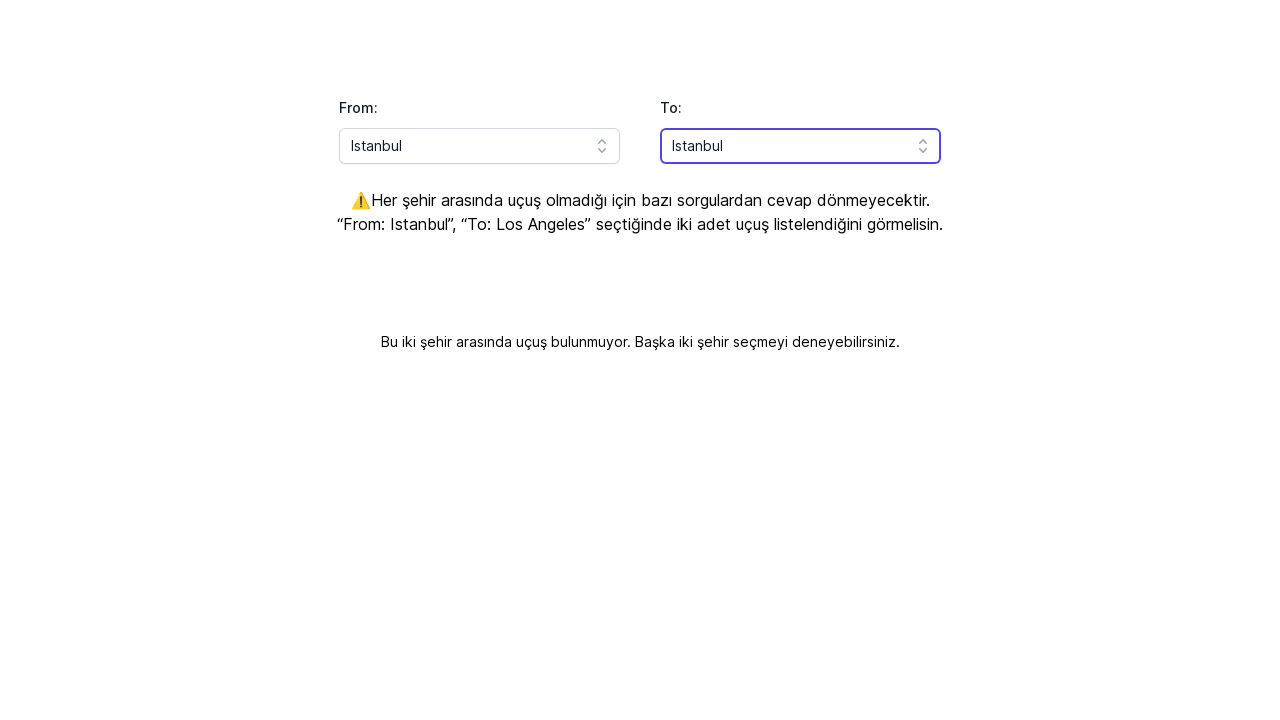

Waited 500ms for validation to complete
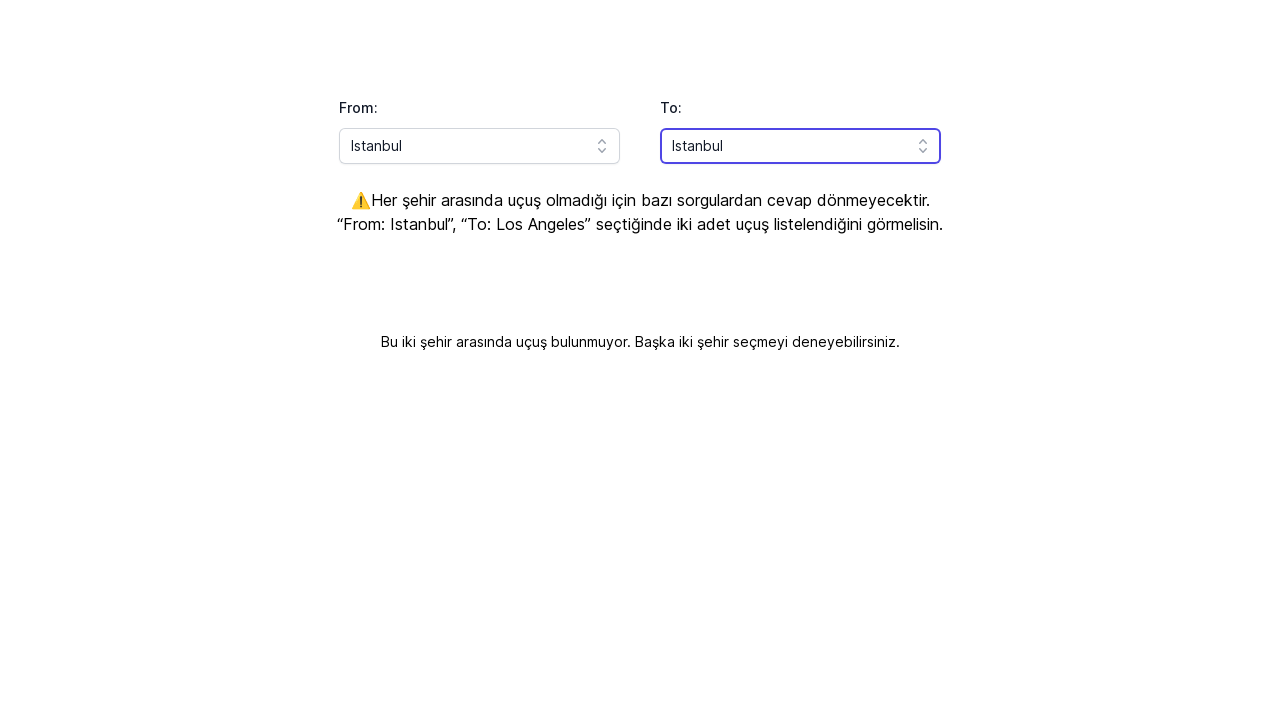

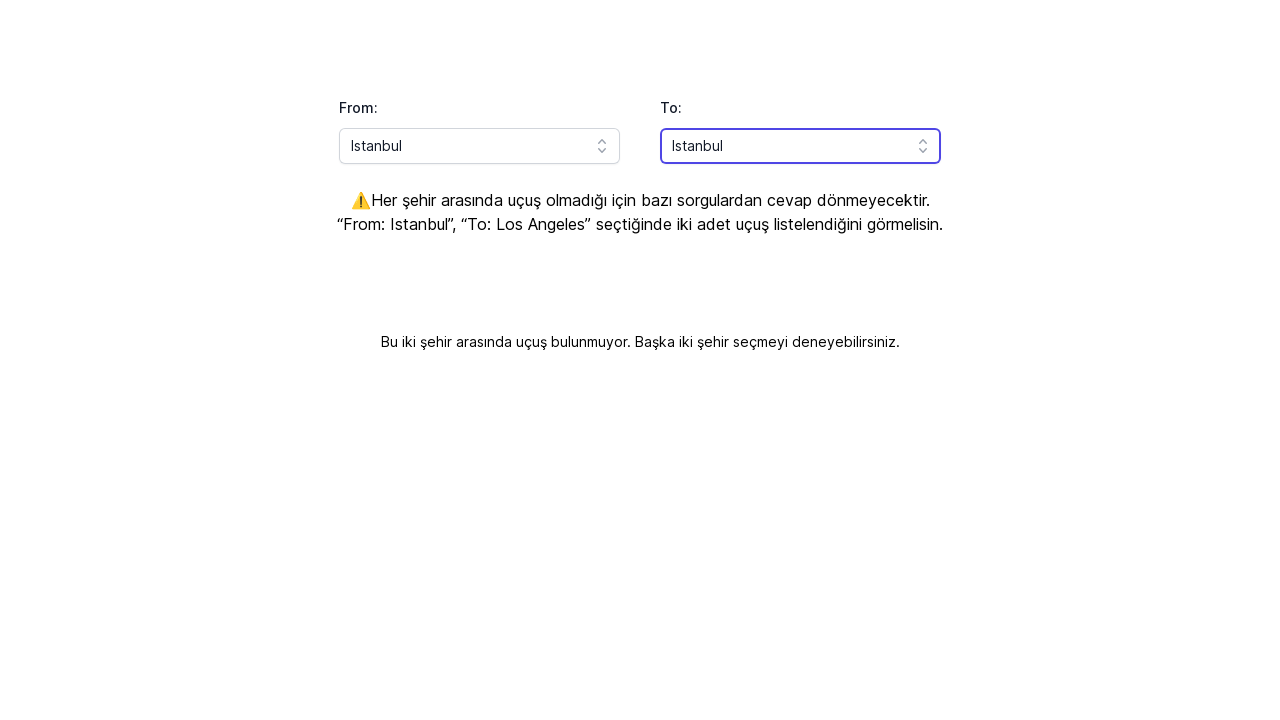